Tests table interactions by navigating to a tables page and clicking delete links in each row of the table

Starting URL: https://the-internet.herokuapp.com/tables

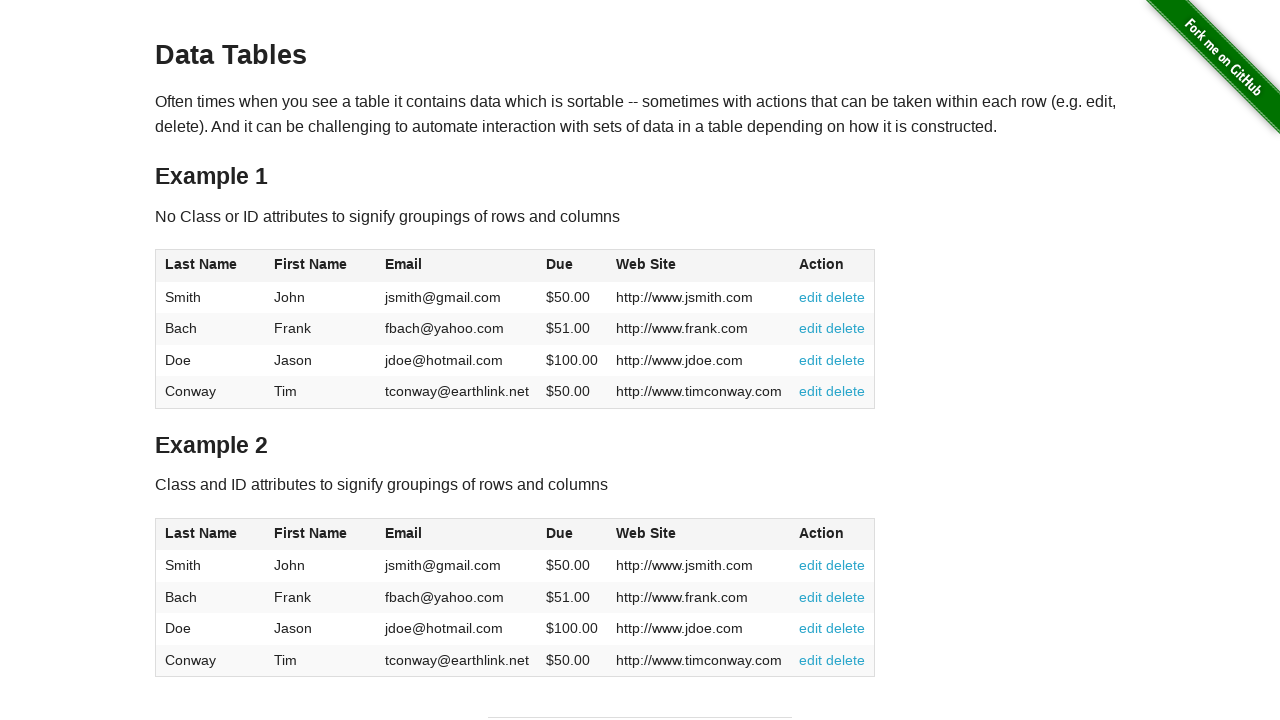

Waited for table to load
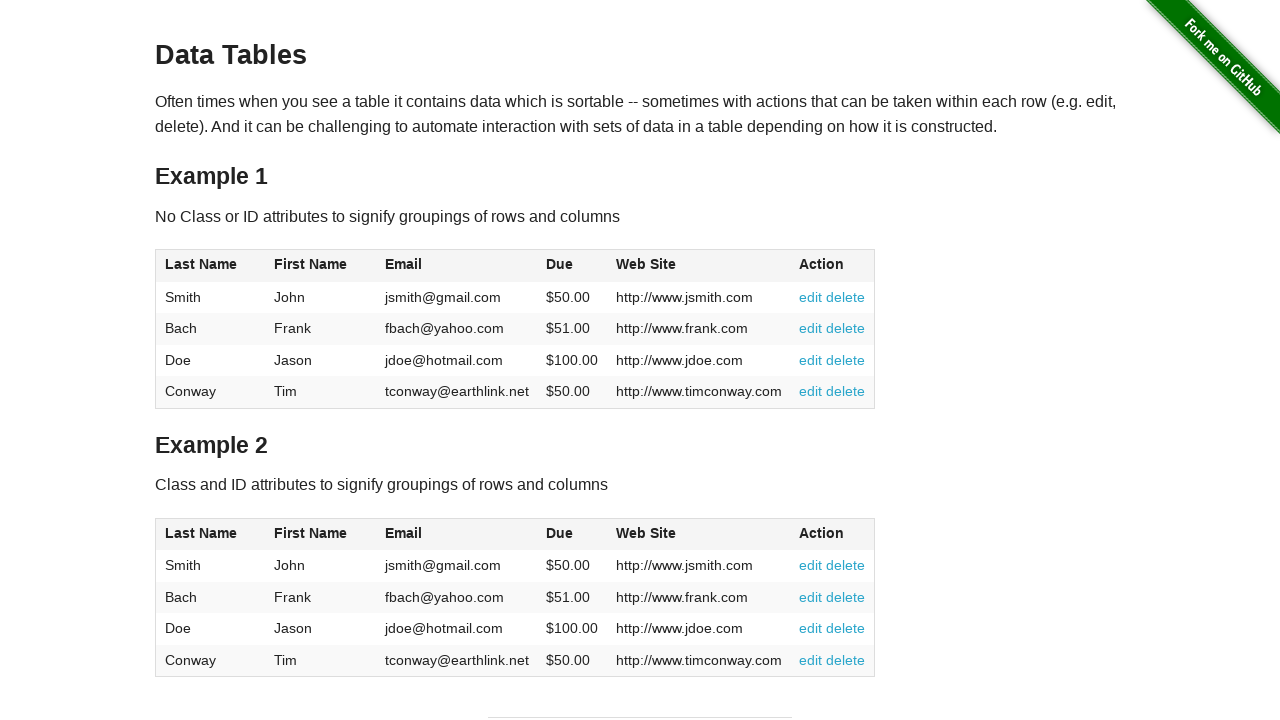

Retrieved all table rows
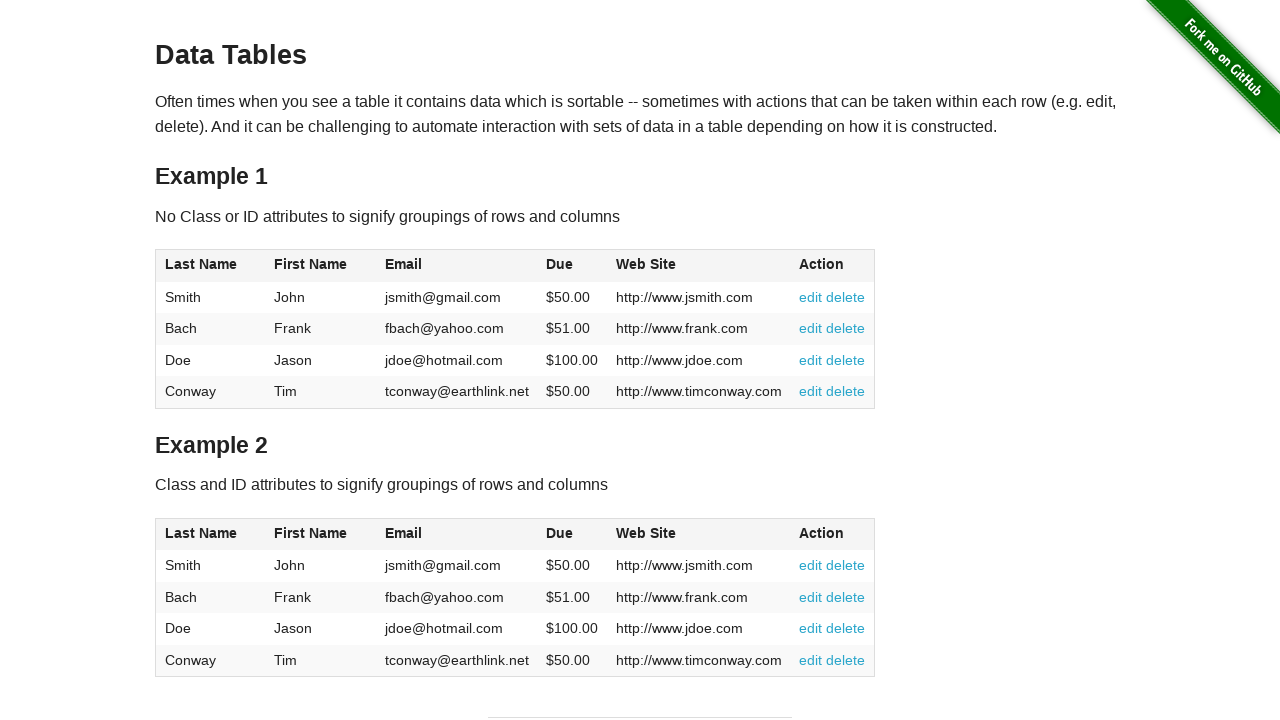

Clicked delete link in row 2 at (846, 328) on #table1 tr:nth-child(2) td:nth-child(6) a:has-text('delete')
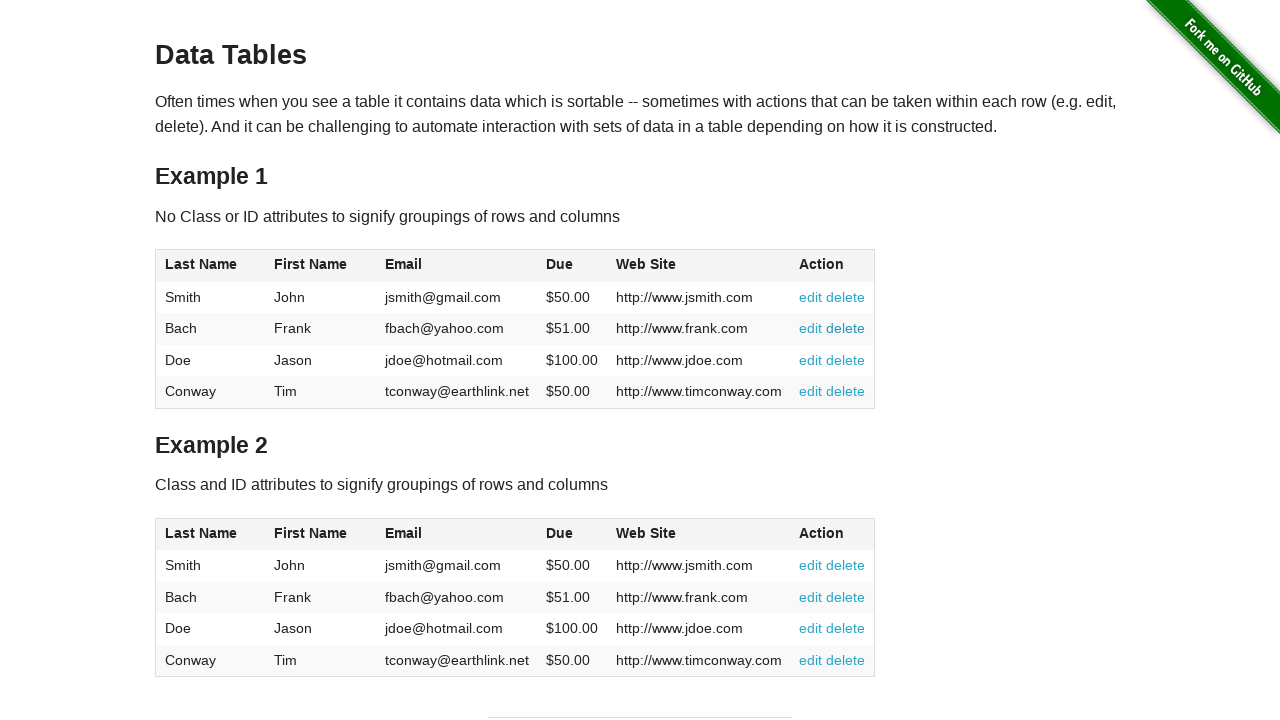

Waited for deletion action to complete in row 2
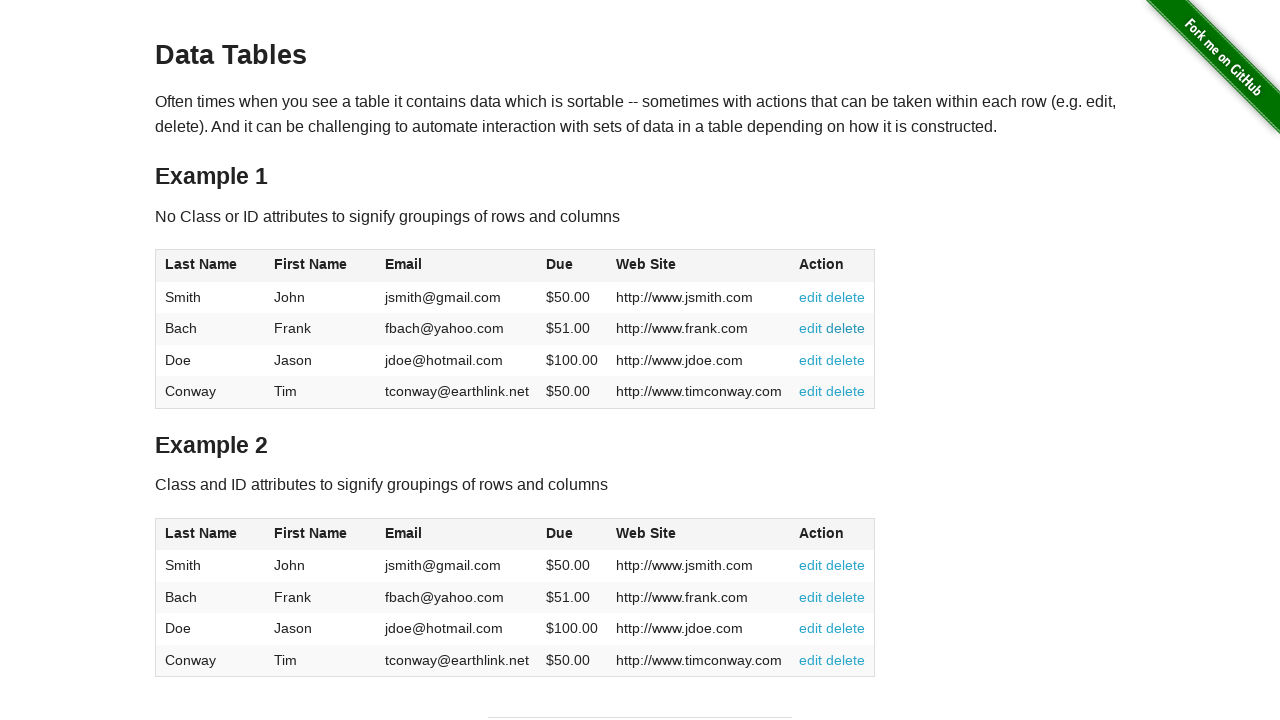

Clicked delete link in row 3 at (846, 360) on #table1 tr:nth-child(3) td:nth-child(6) a:has-text('delete')
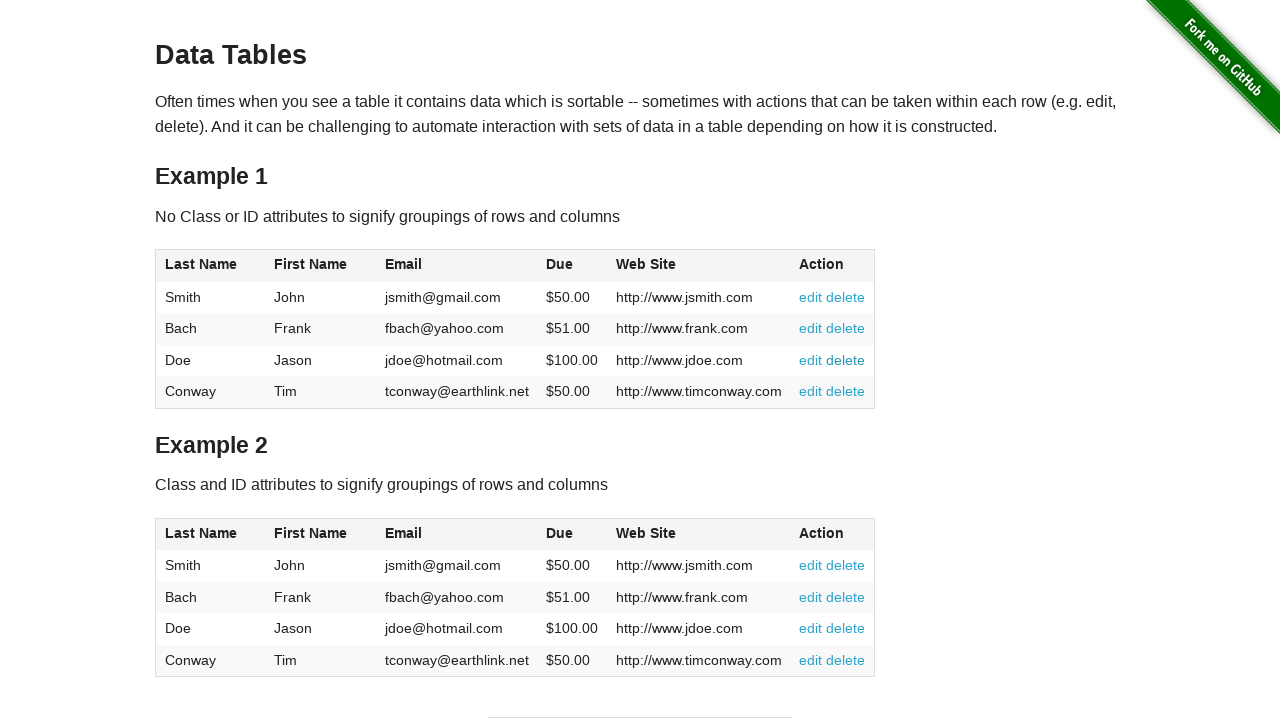

Waited for deletion action to complete in row 3
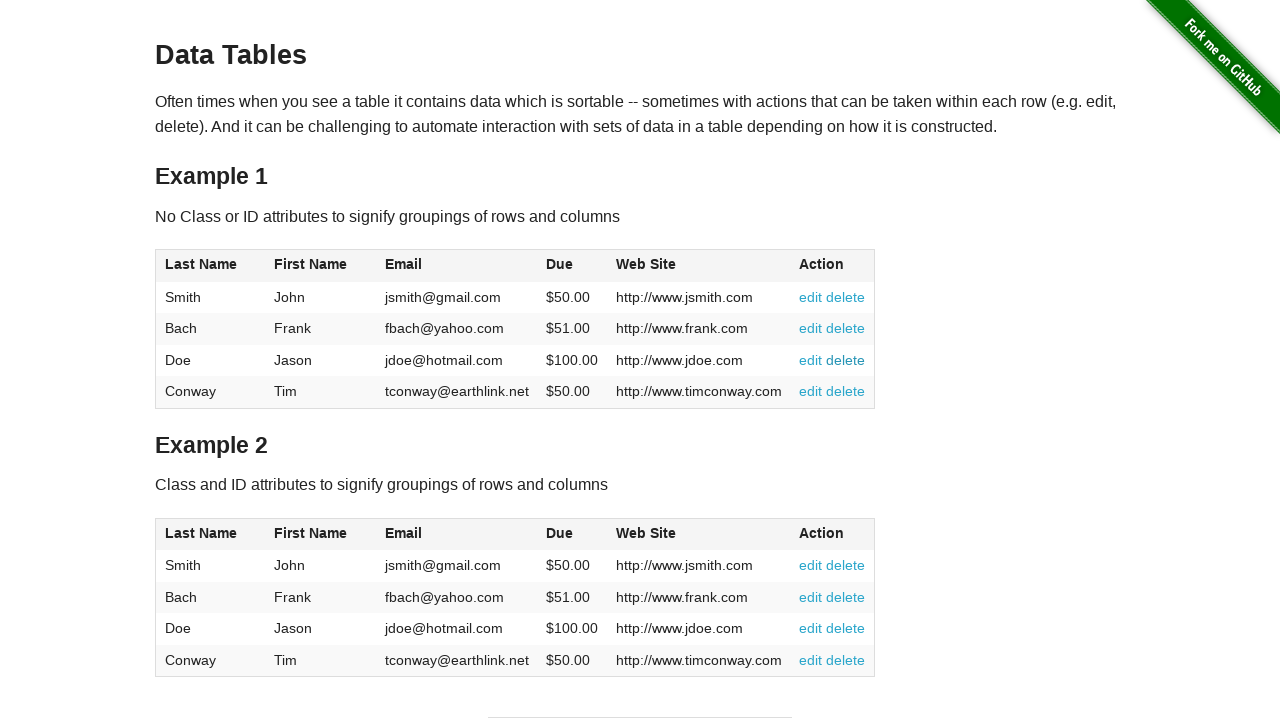

Clicked delete link in row 4 at (846, 391) on #table1 tr:nth-child(4) td:nth-child(6) a:has-text('delete')
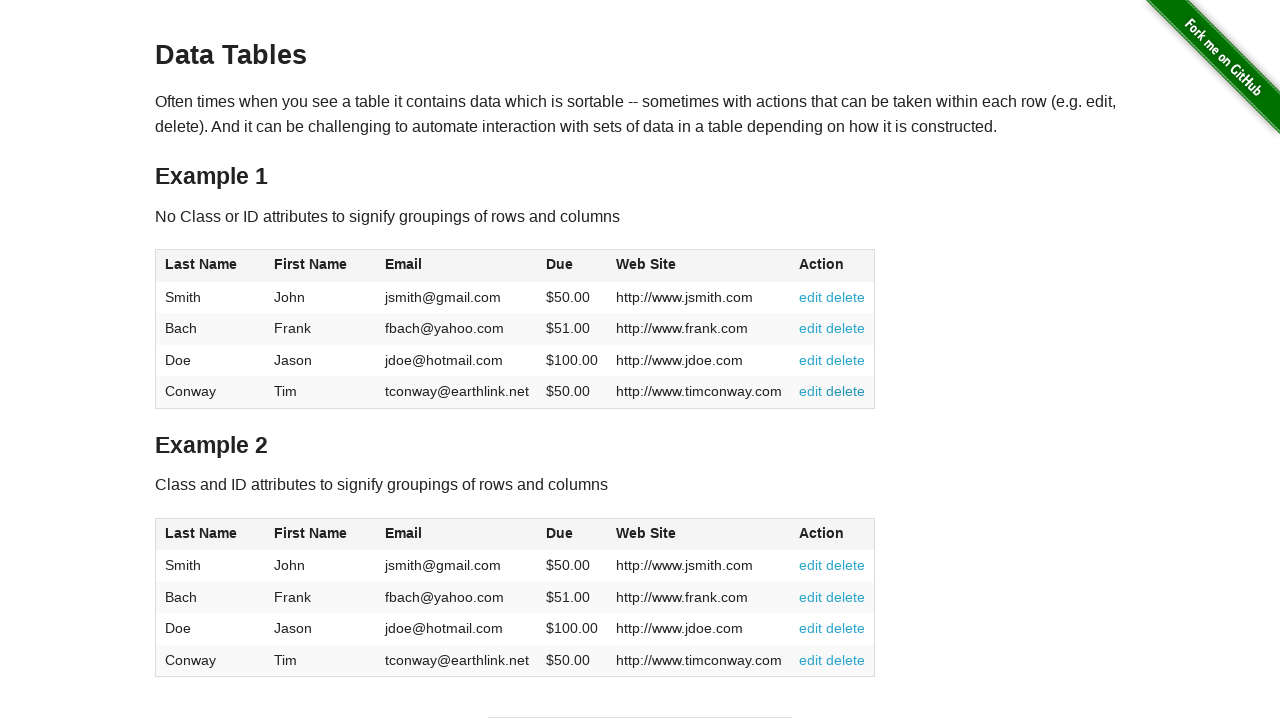

Waited for deletion action to complete in row 4
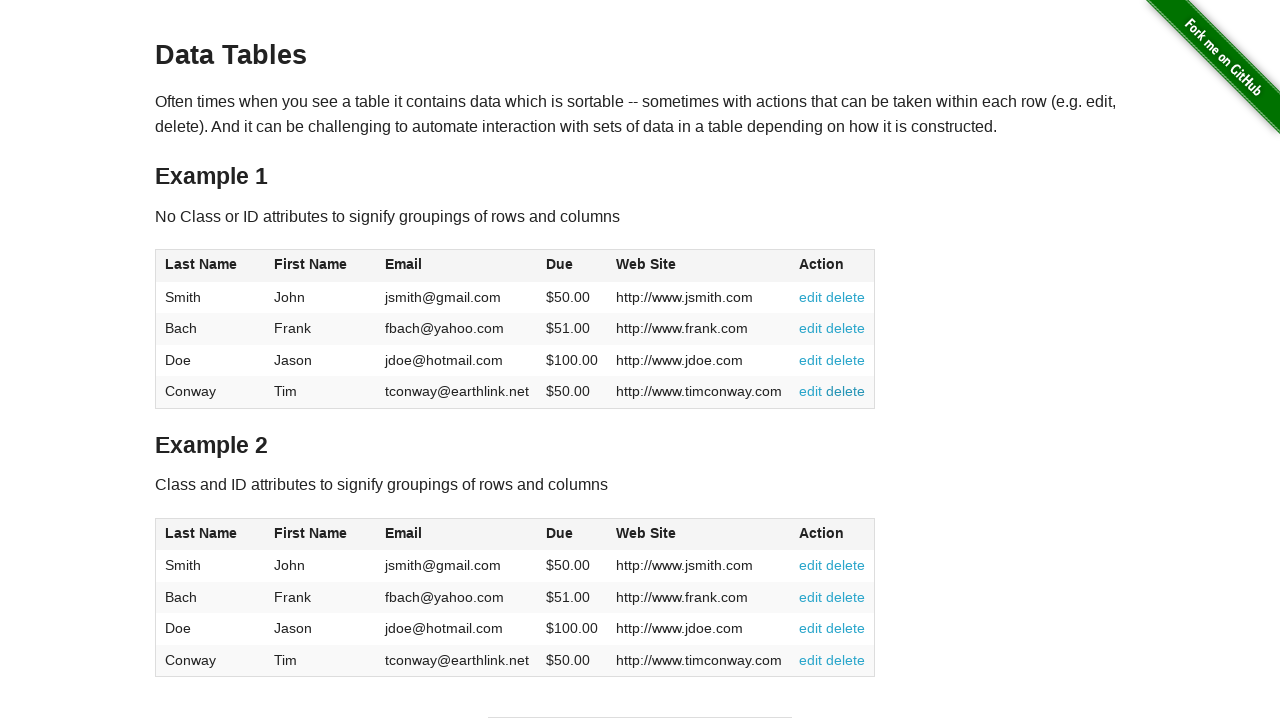

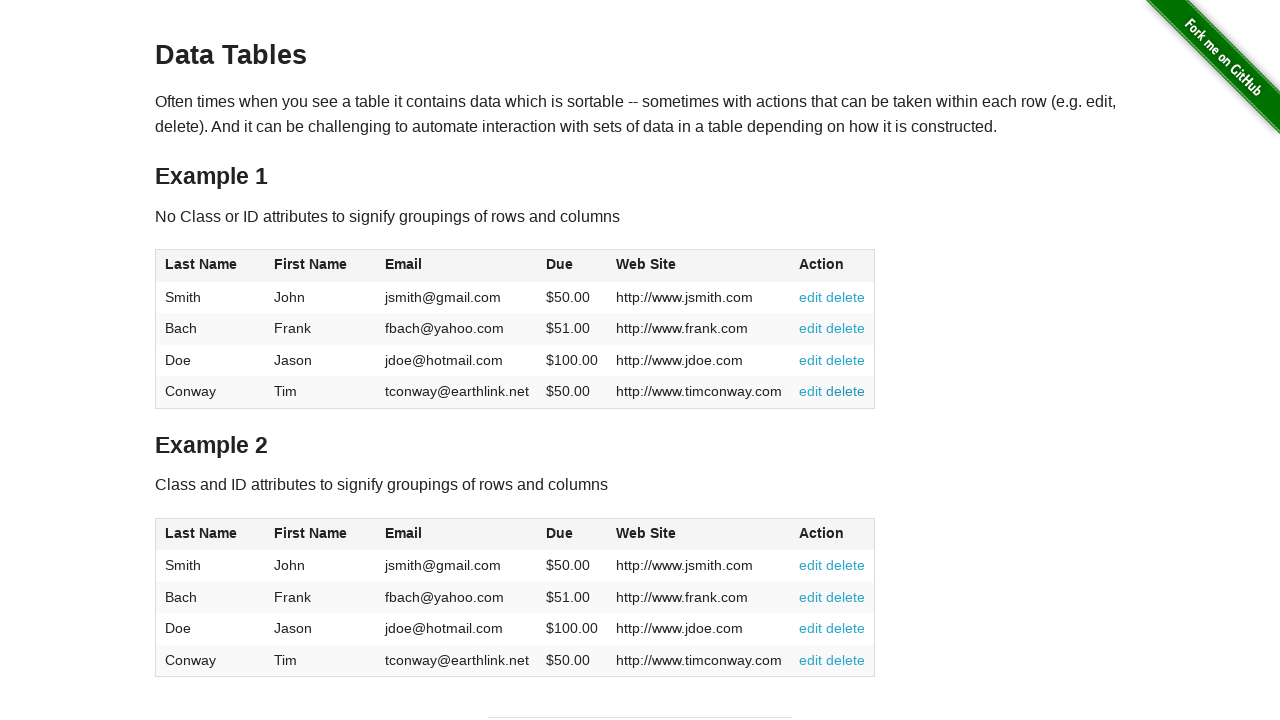